Navigates to a webpage, finds all internal links, and visits each unique internal link to verify they load correctly.

Starting URL: https://frontend-git-resolve-262.serlo.now.sh/

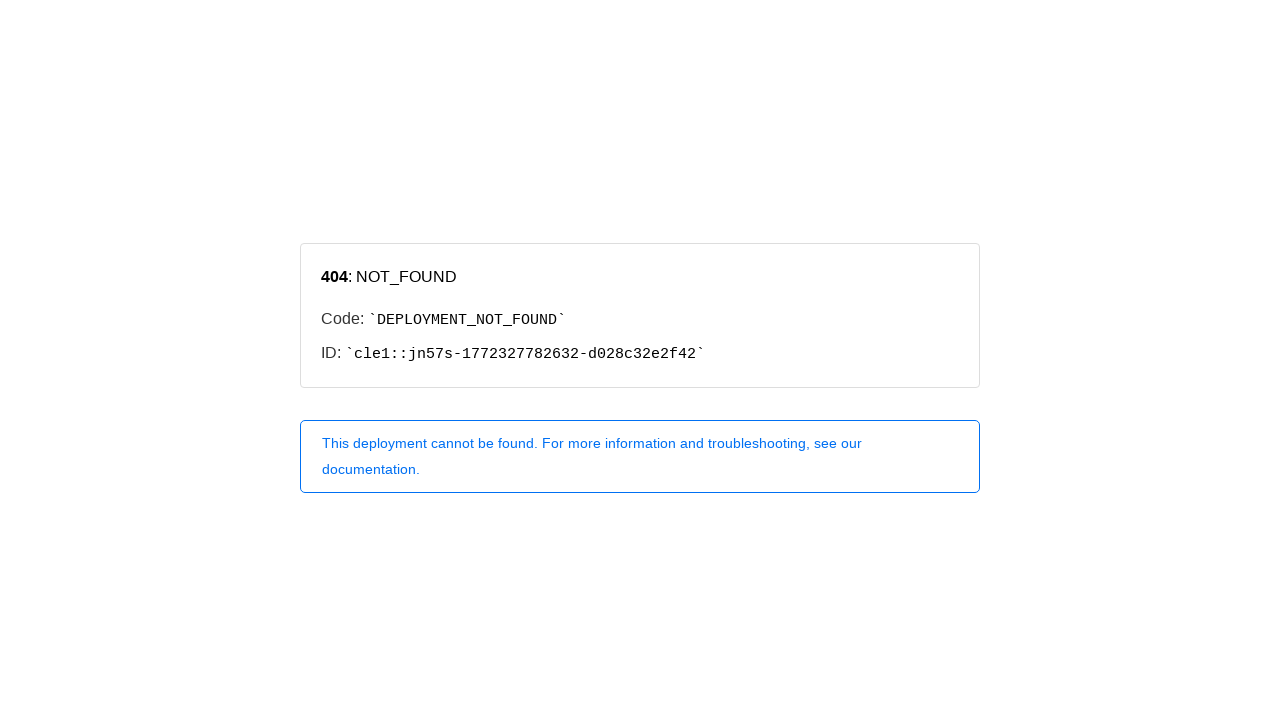

Navigated to starting URL https://frontend-git-resolve-262.serlo.now.sh/
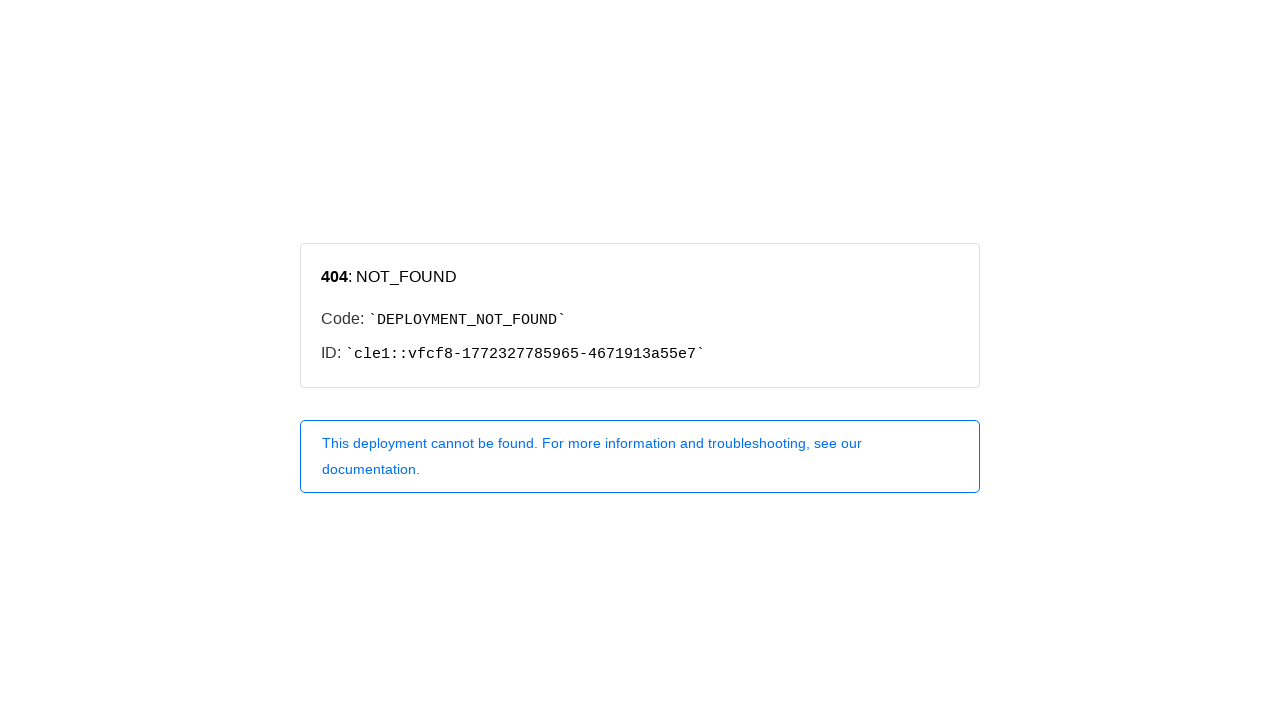

Page DOM loaded and ready
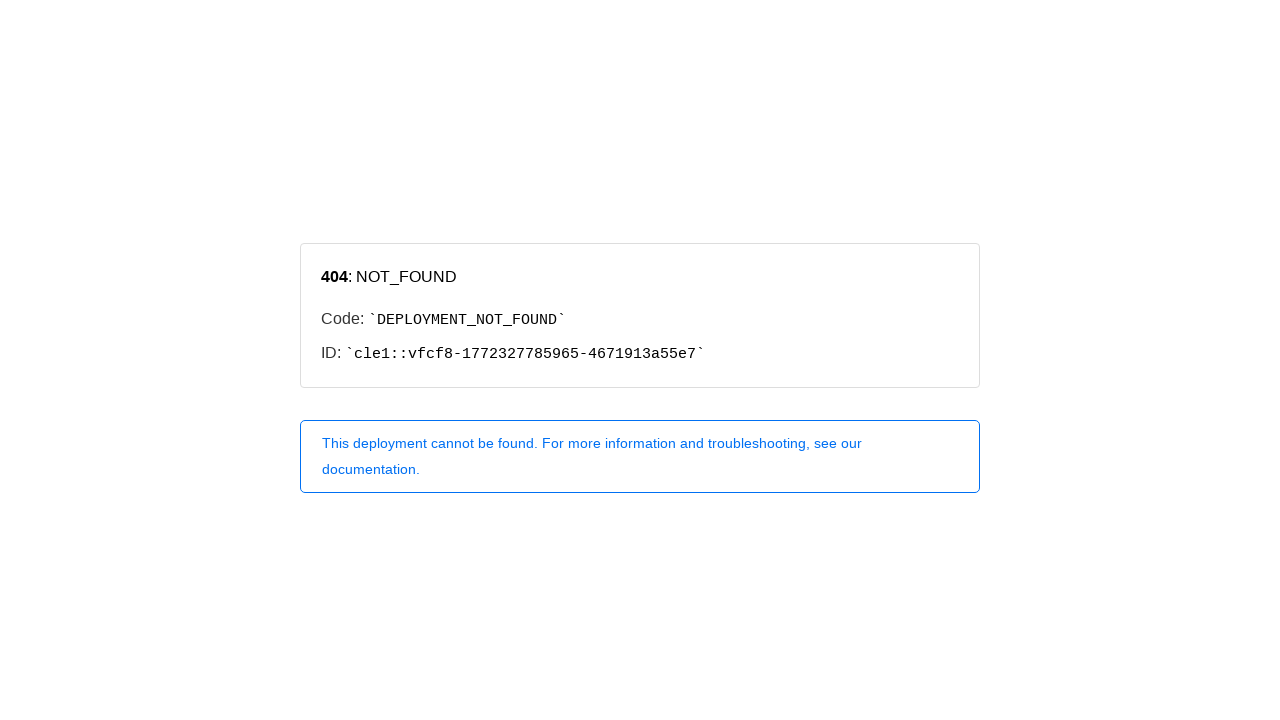

Found all links with href attributes on the page
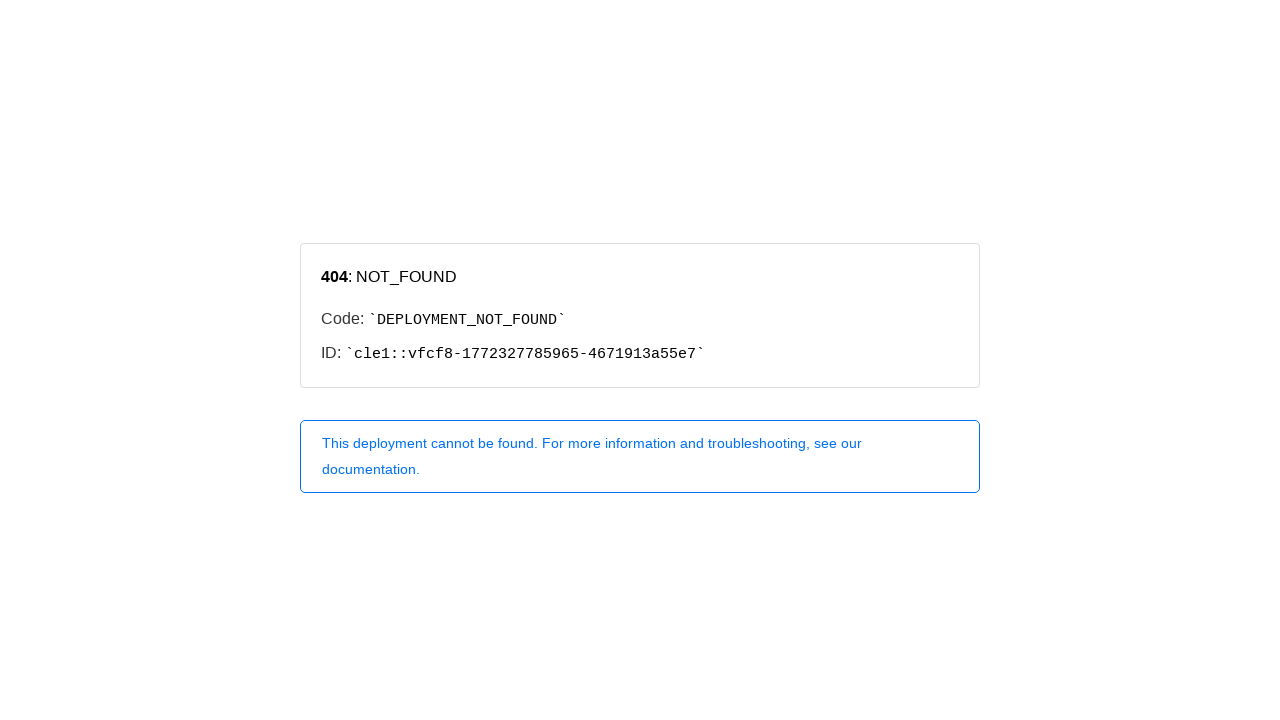

Collected 0 unique internal links to visit
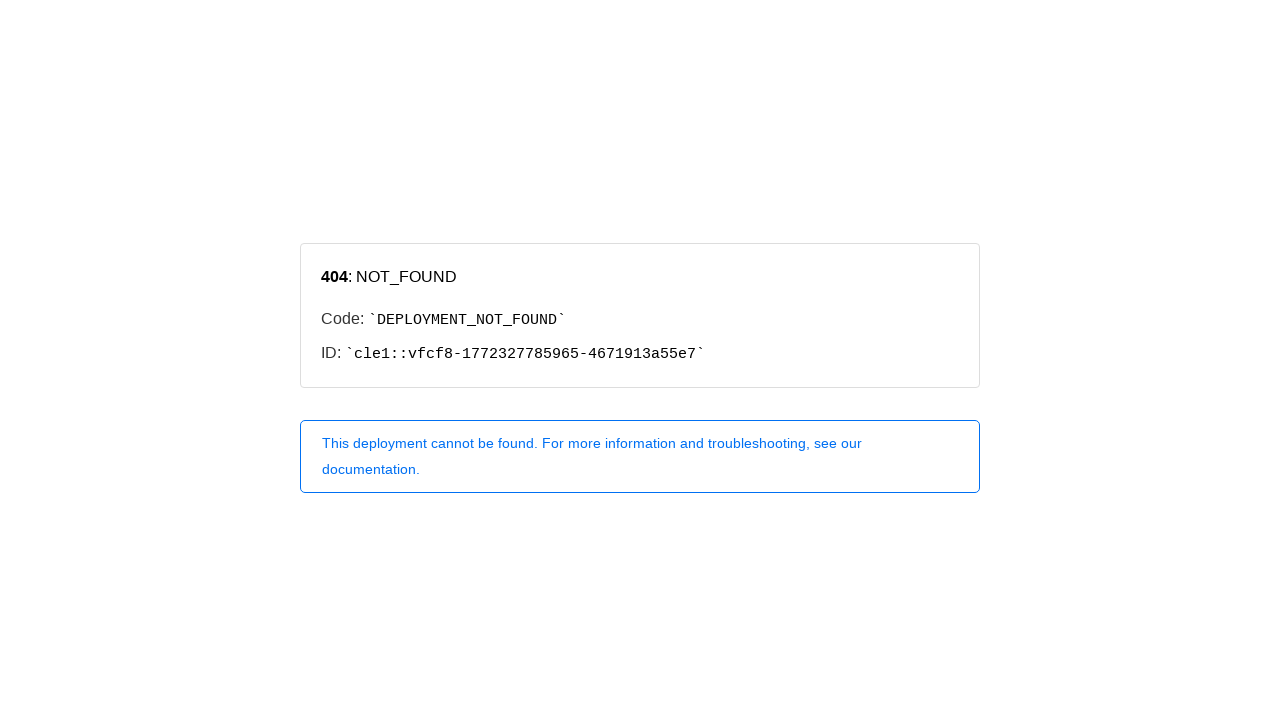

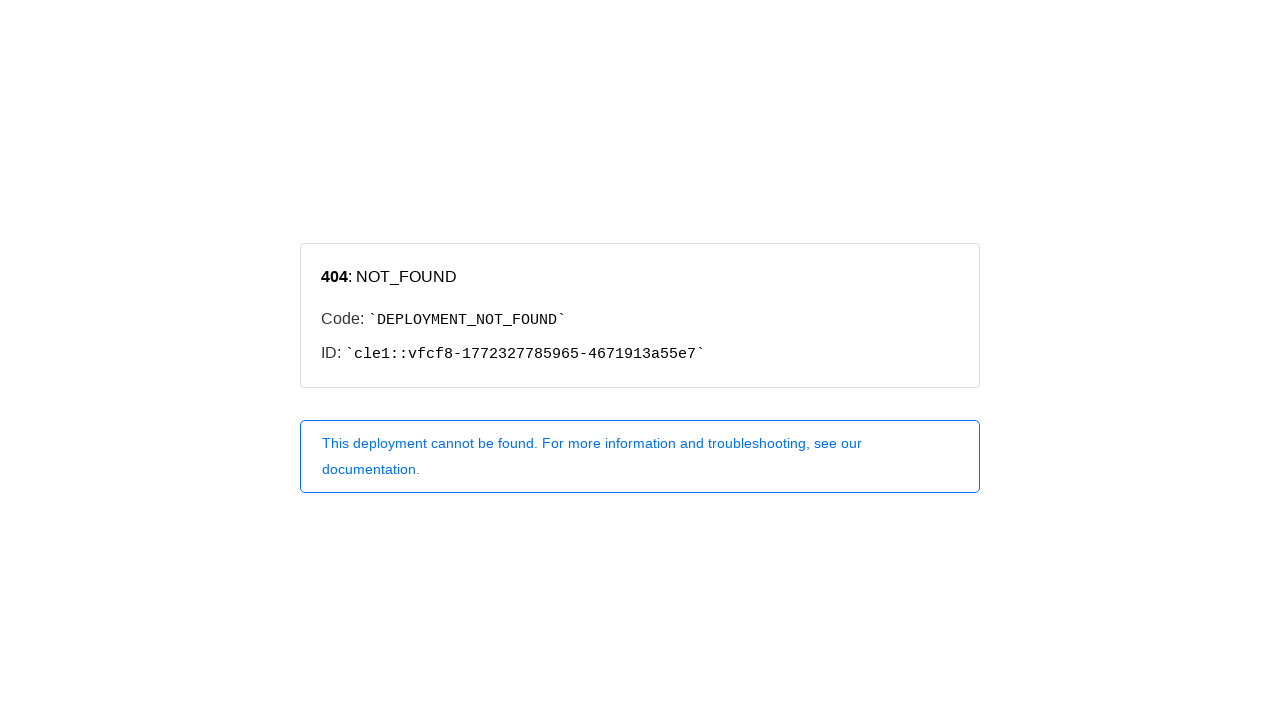